Clicks the Get Started button and verifies the URL changes to include the anchor

Starting URL: https://practice.sdetunicorns.com

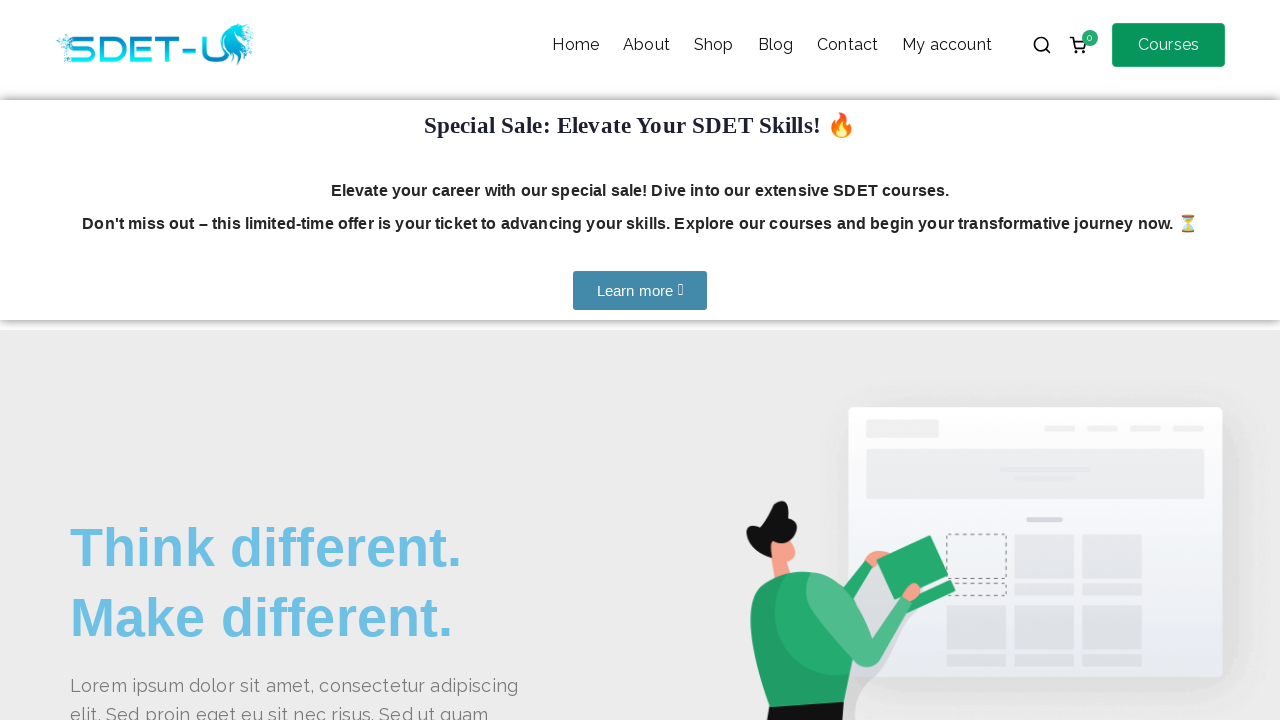

Clicked Get Started button using CSS selector at (140, 361) on a:has-text('Get Started'), button:has-text('Get Started'), .get-started
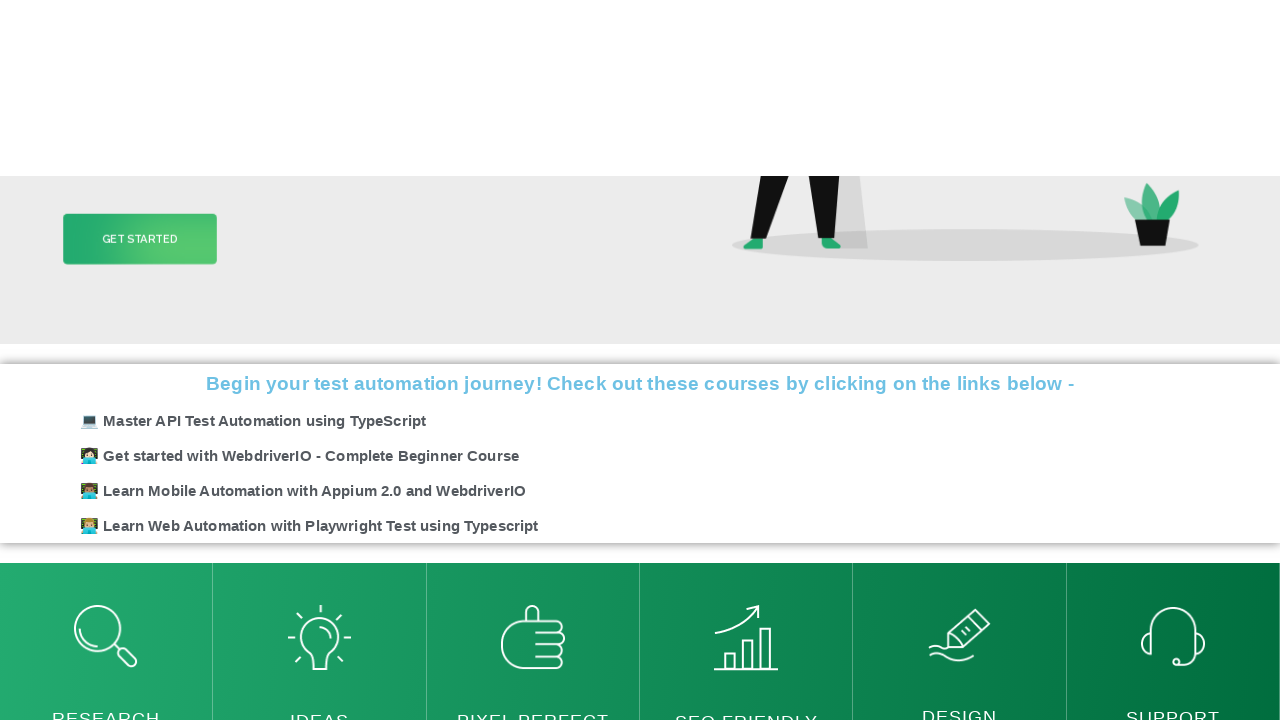

URL changed to include #get-started anchor
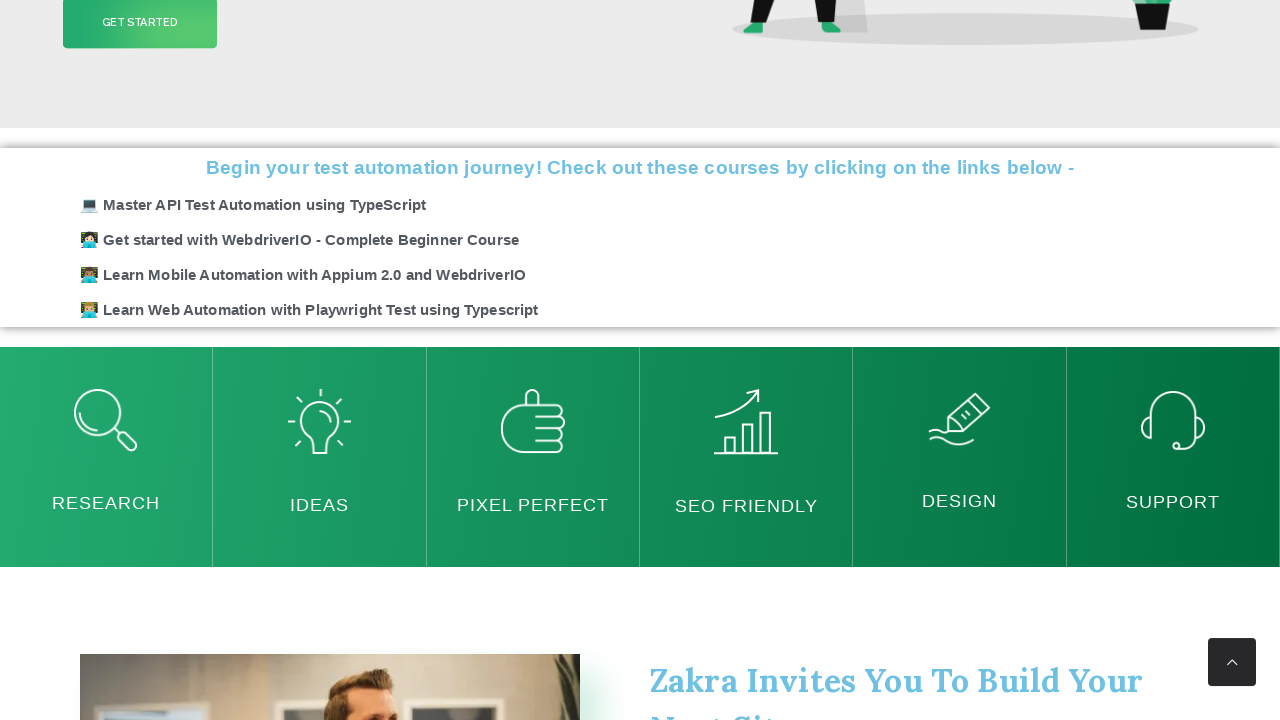

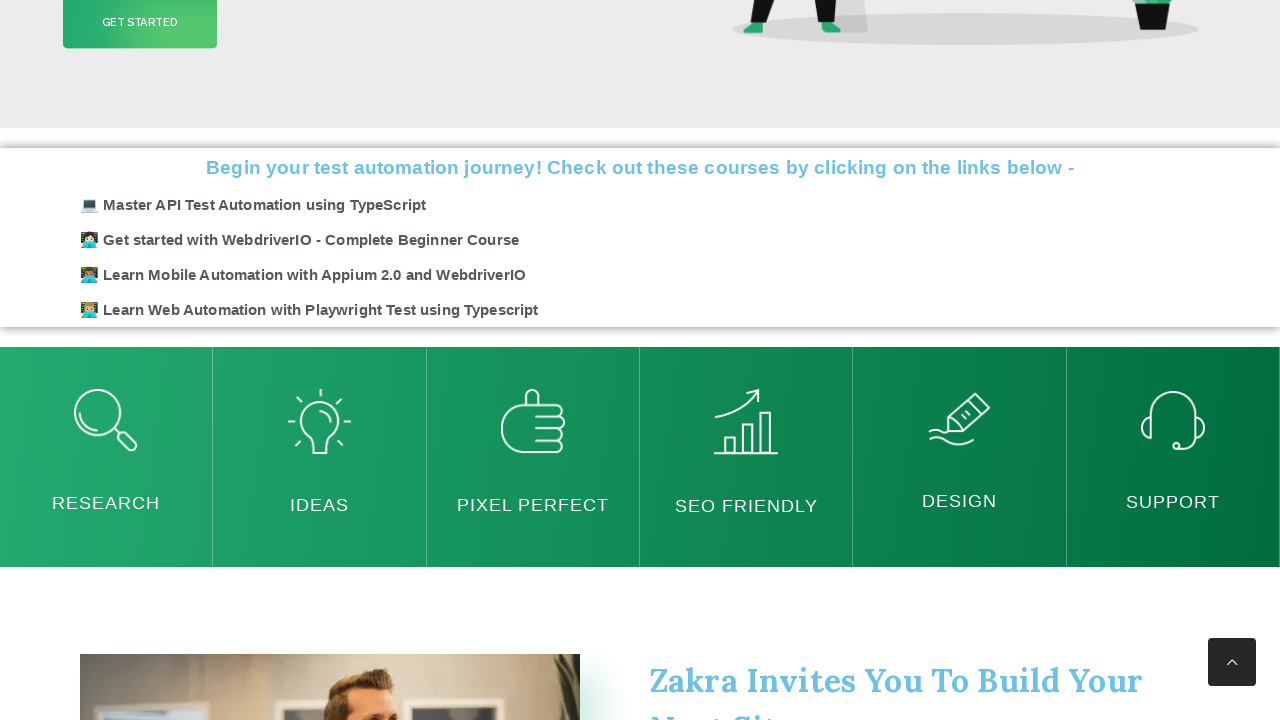